Navigates to a manga series page, finds a specific manga title, and clicks on the latest episode link

Starting URL: https://tonarinoyj.jp/series

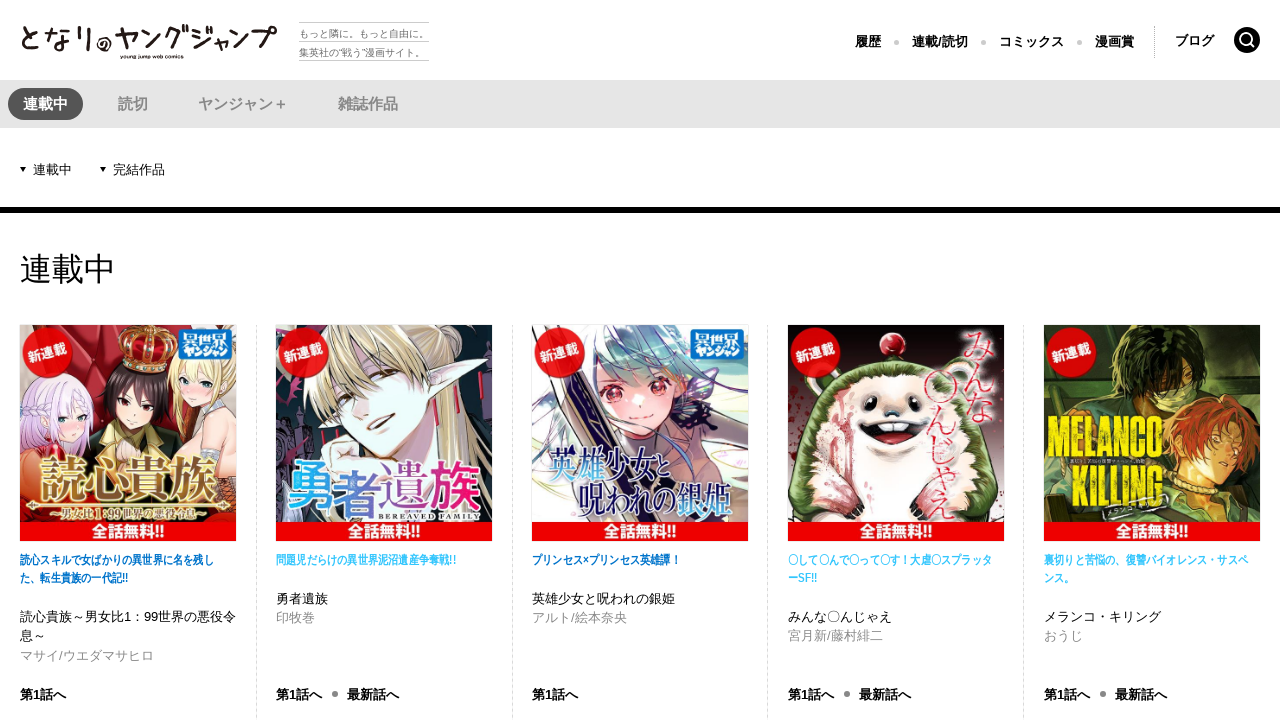

Located manga title element 'ワンパンマン'
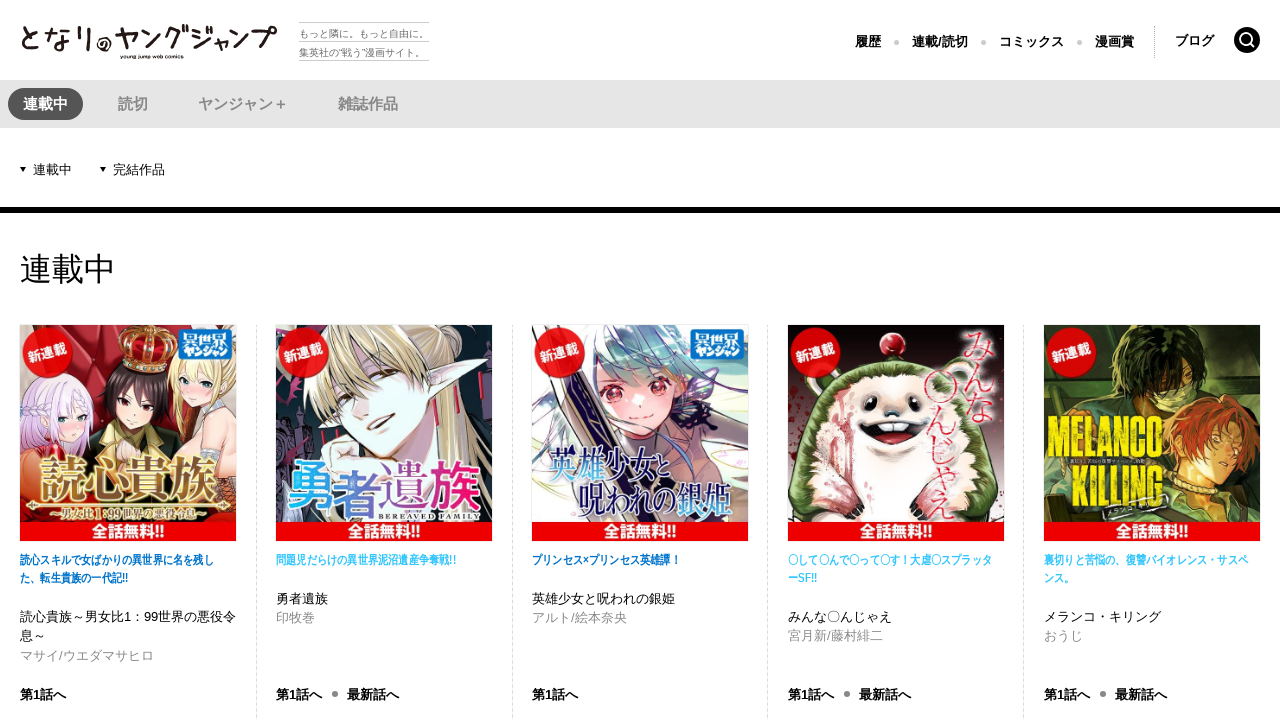

Located parent manga container
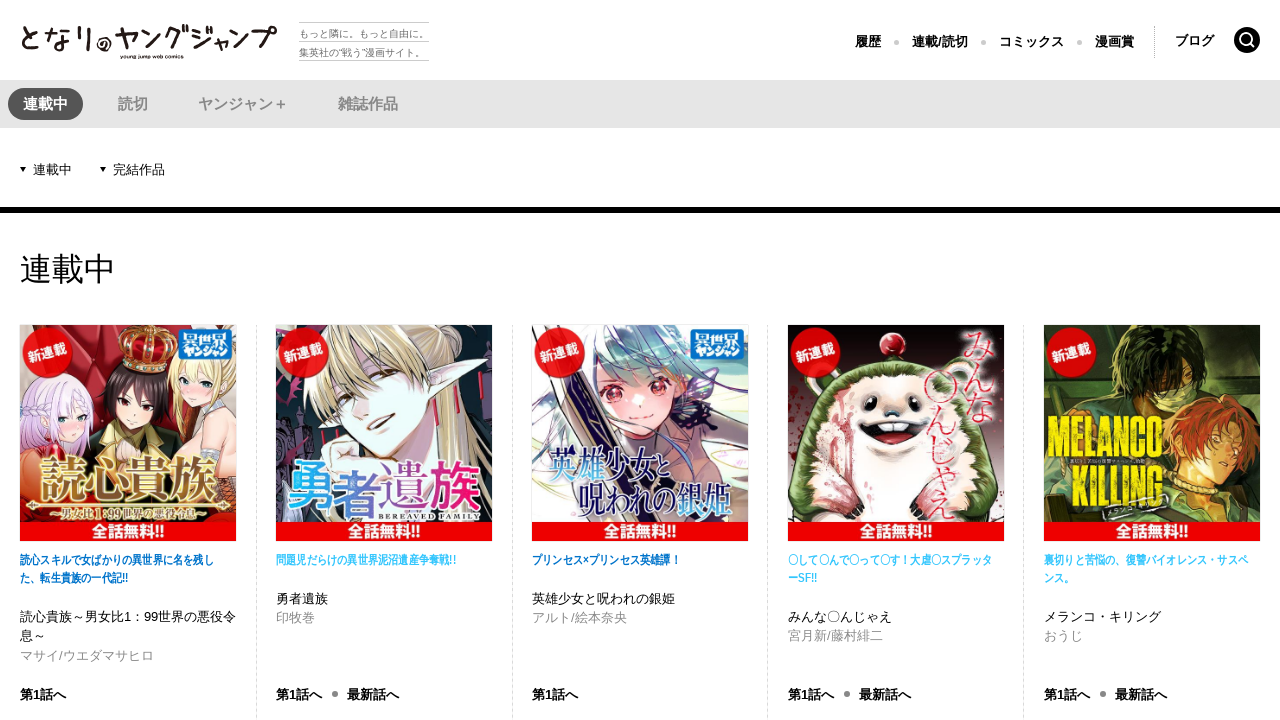

Clicked latest episode link at (117, 360) on xpath=//h4[text()='ワンパンマン'] >> xpath=../.. >> .episode-link-container .link-late
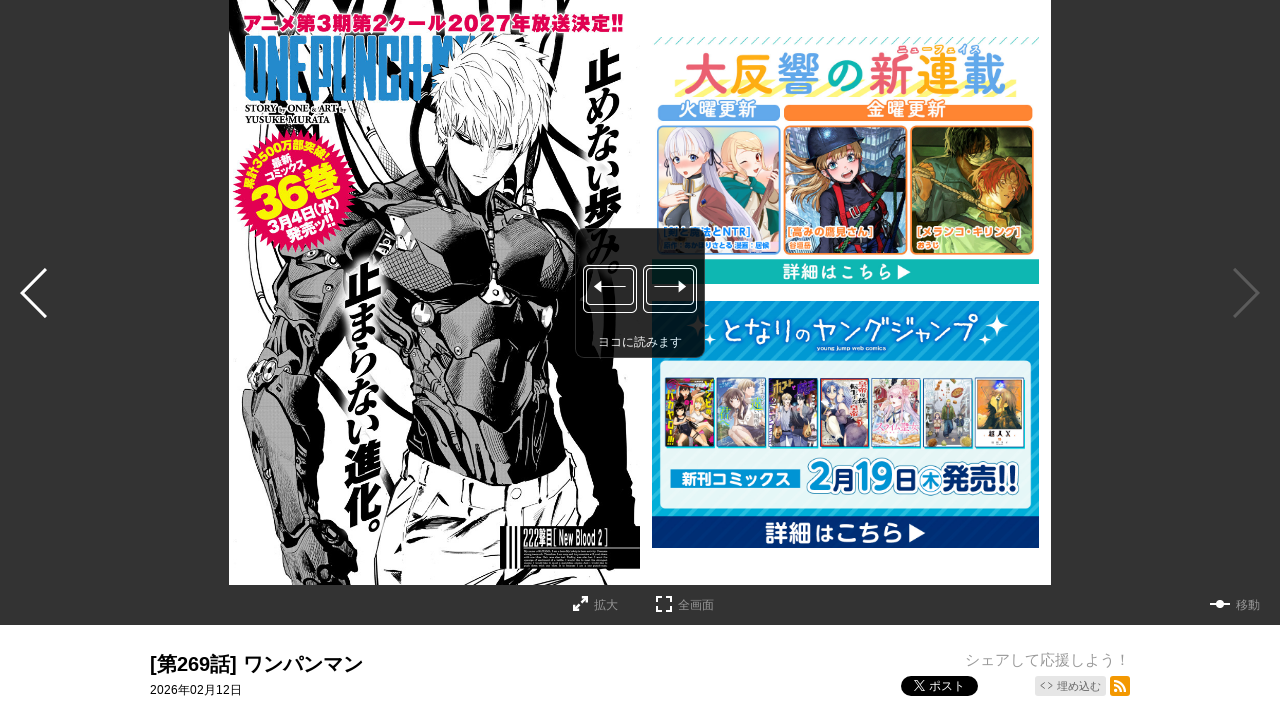

Navigation completed and network idle
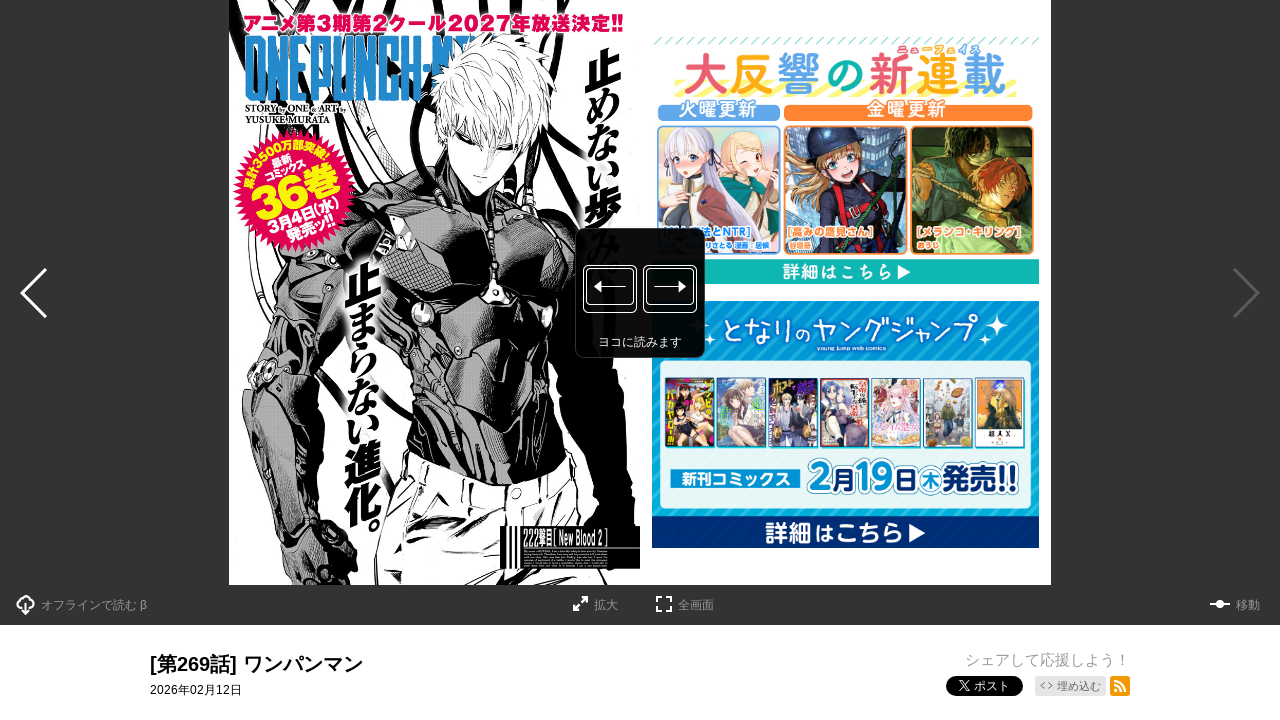

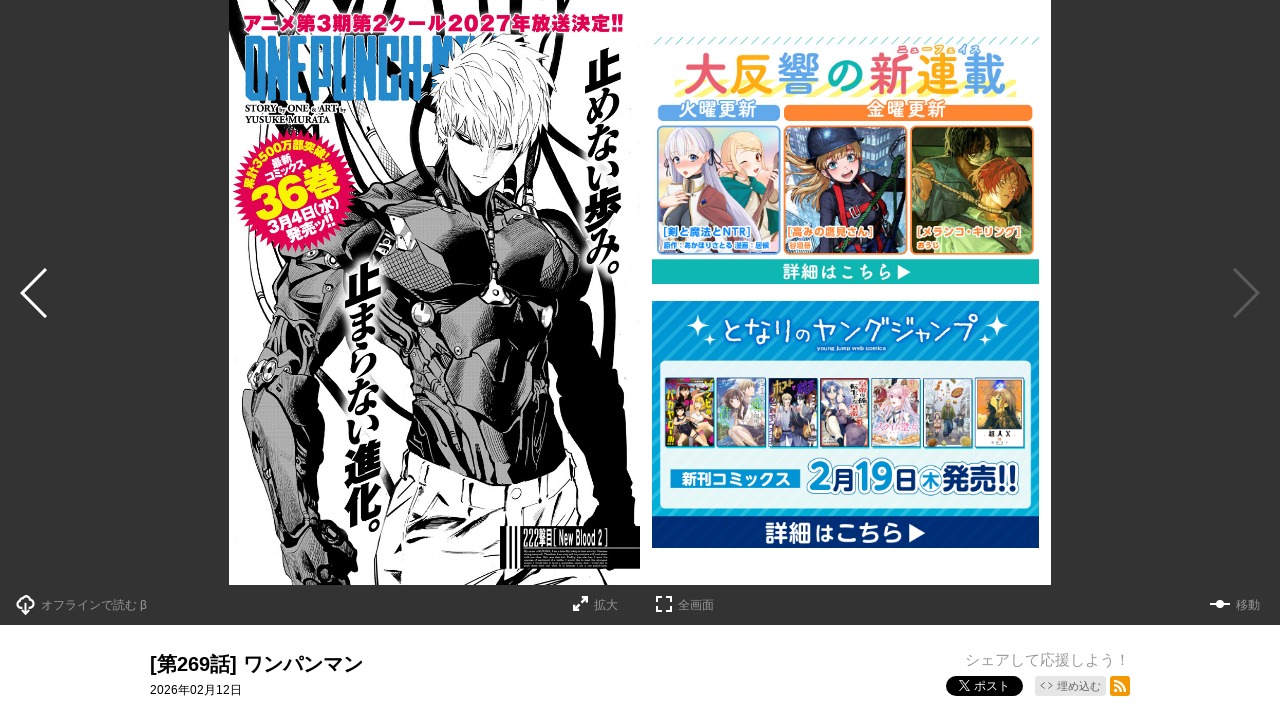